Tests the sign up functionality by creating a new account with username and password

Starting URL: https://www.demoblaze.com/index.html

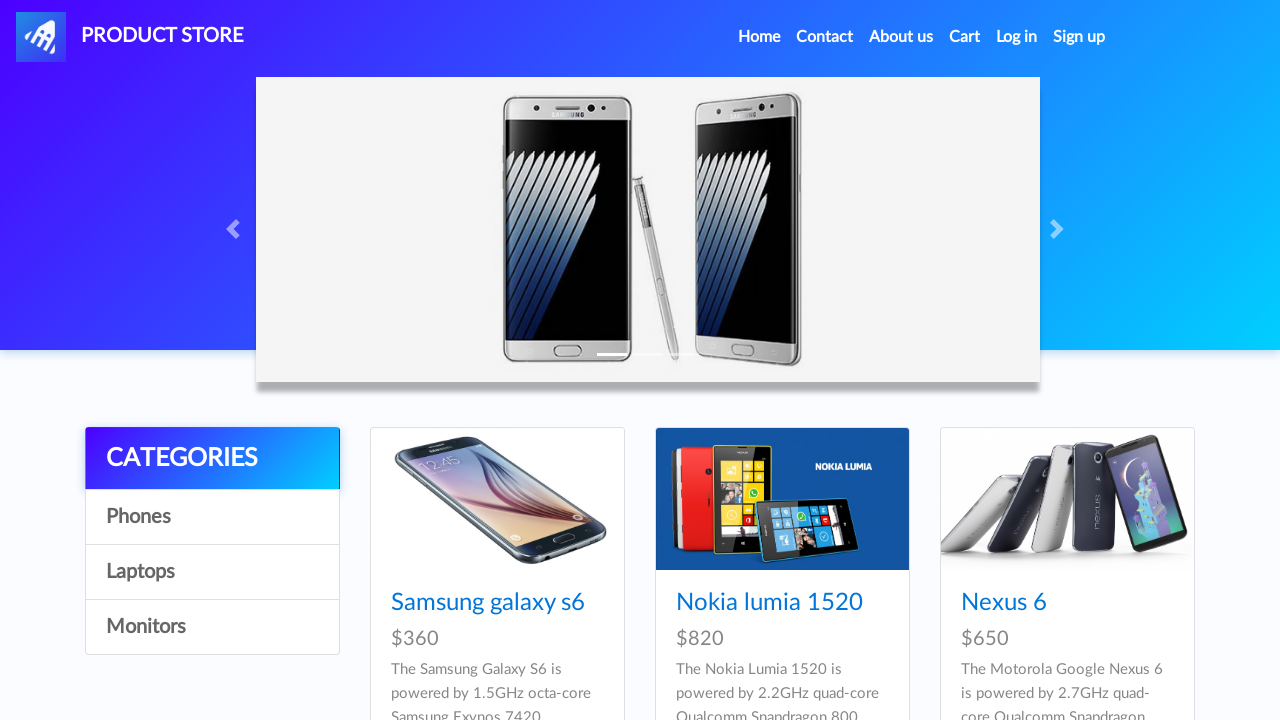

Clicked Sign up button at (1079, 37) on #signin2
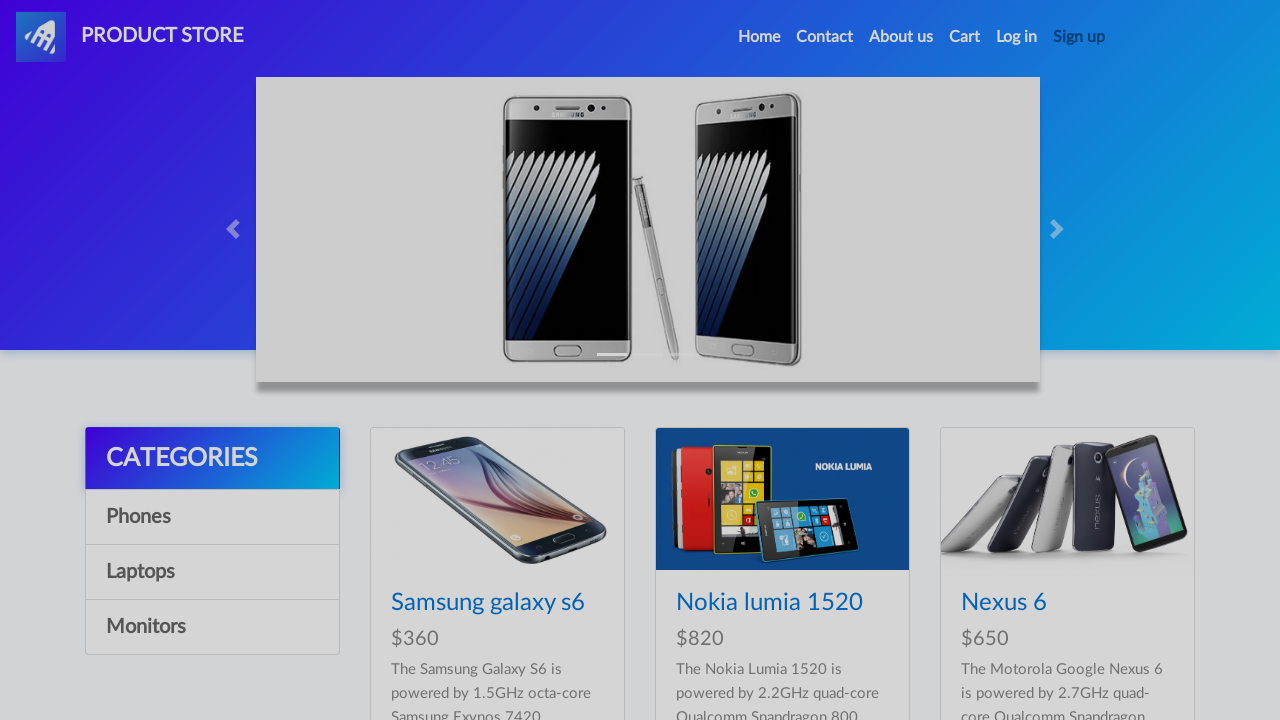

Sign up modal appeared and username field is visible
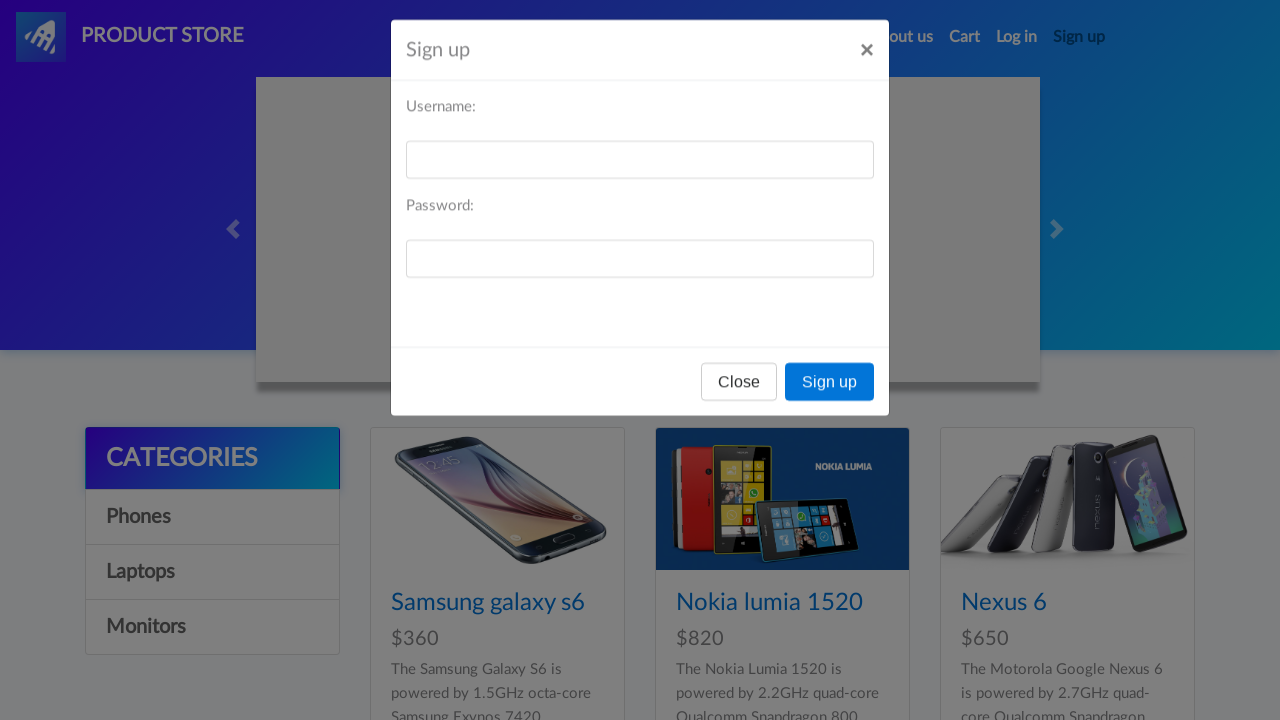

Filled username field with 'newuser2024' on #sign-username
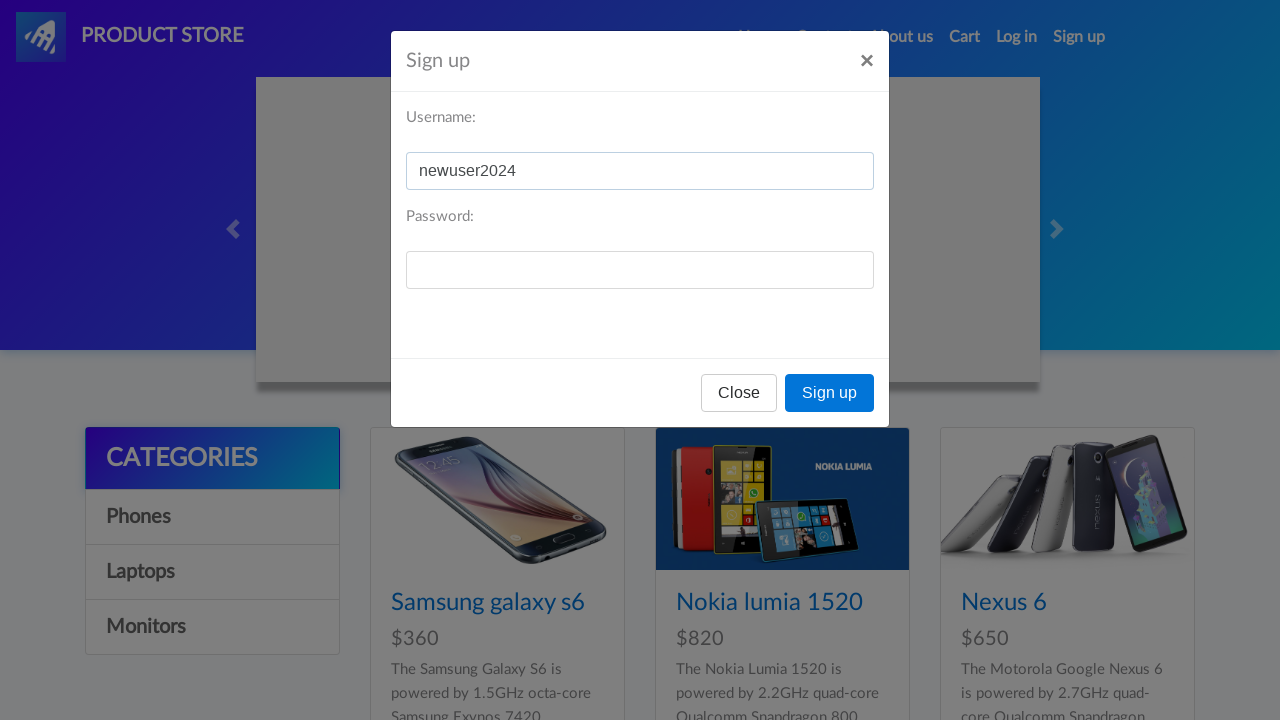

Filled password field with 'SecurePass123' on #sign-password
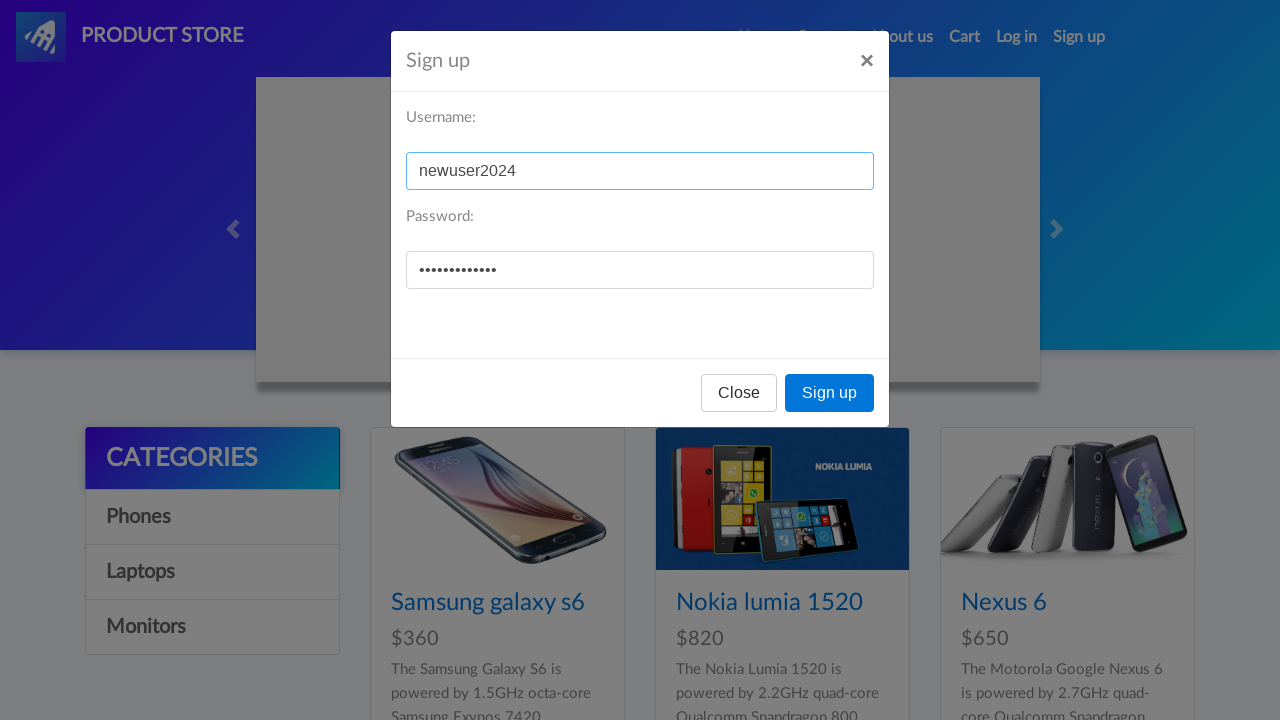

Clicked register button to submit sign up form at (830, 393) on button[onclick='register()']
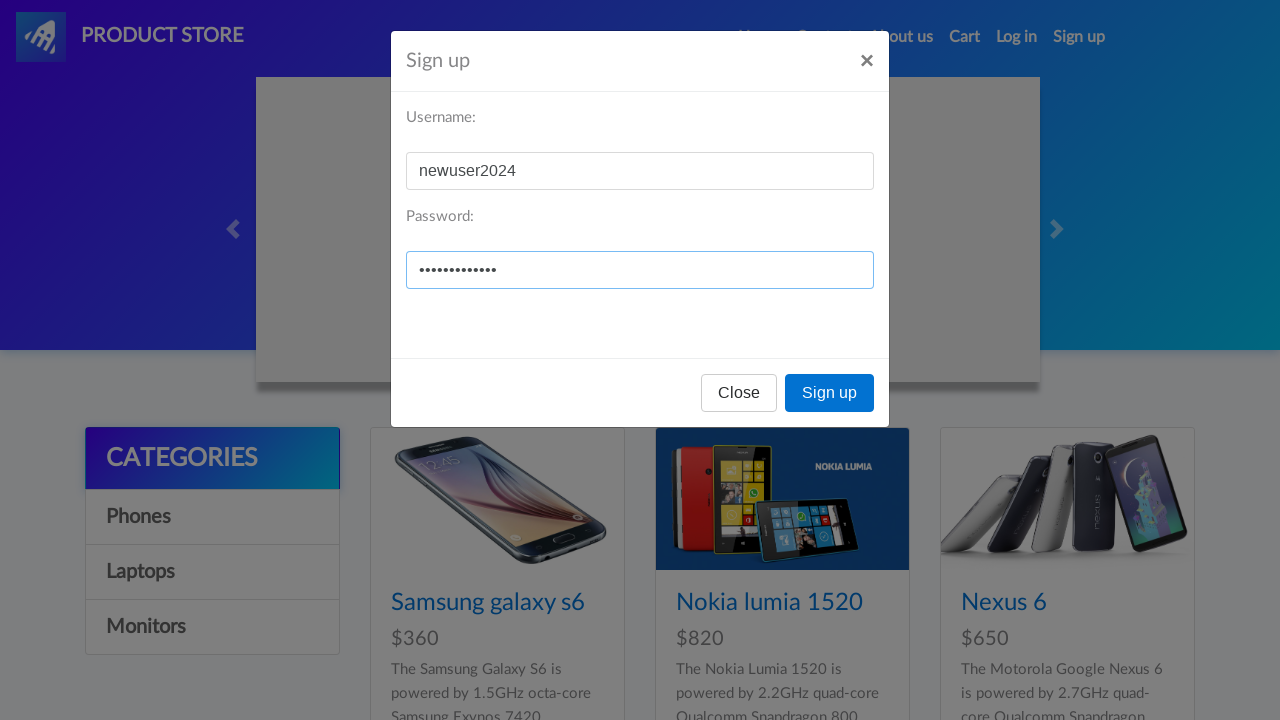

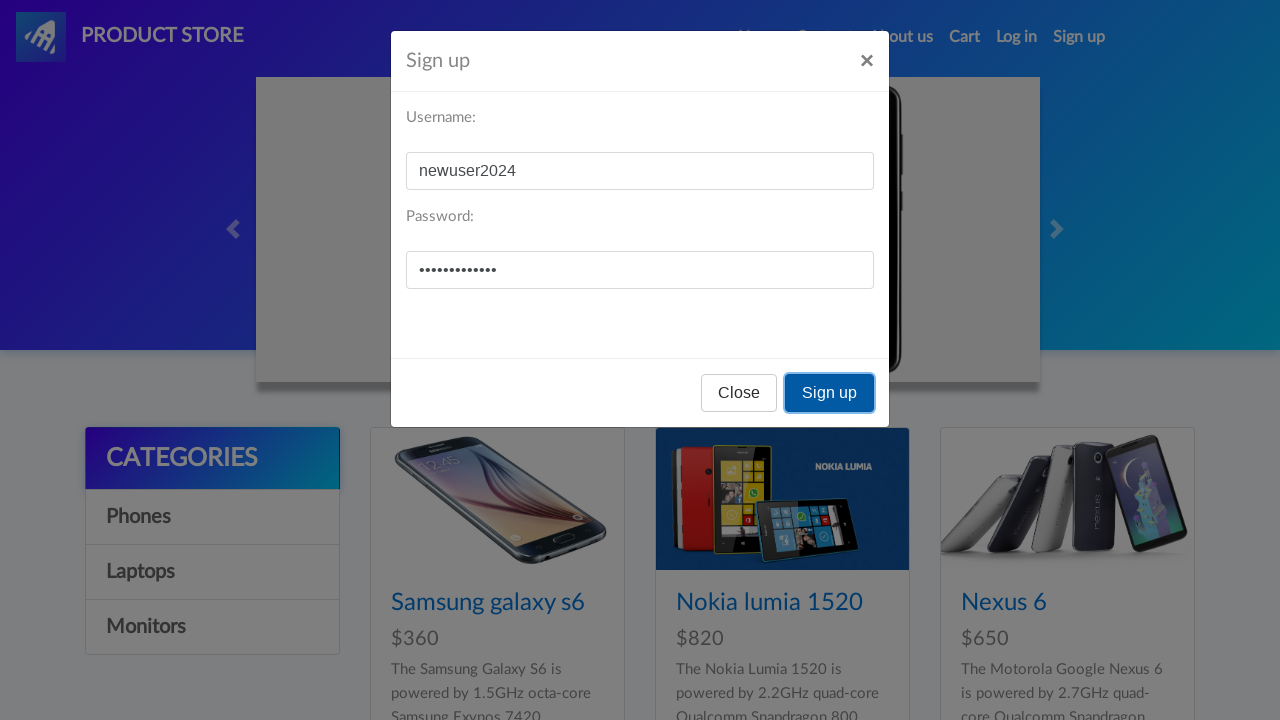